Tests JavaScript prompt dialog by clicking a button to trigger it, entering text into the prompt, accepting it, and verifying the entered text in the result.

Starting URL: https://testcenter.techproeducation.com/index.php?page=javascript-alerts

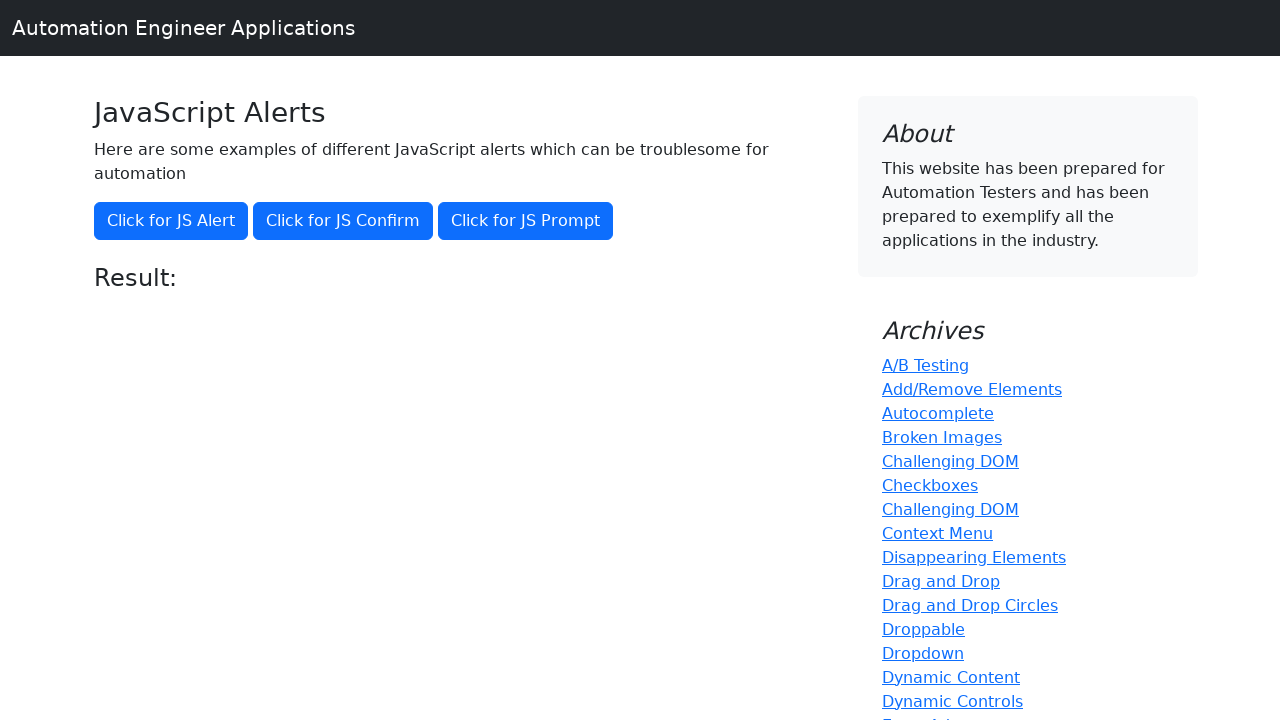

Set up dialog handler to accept prompt with 'Hello World'
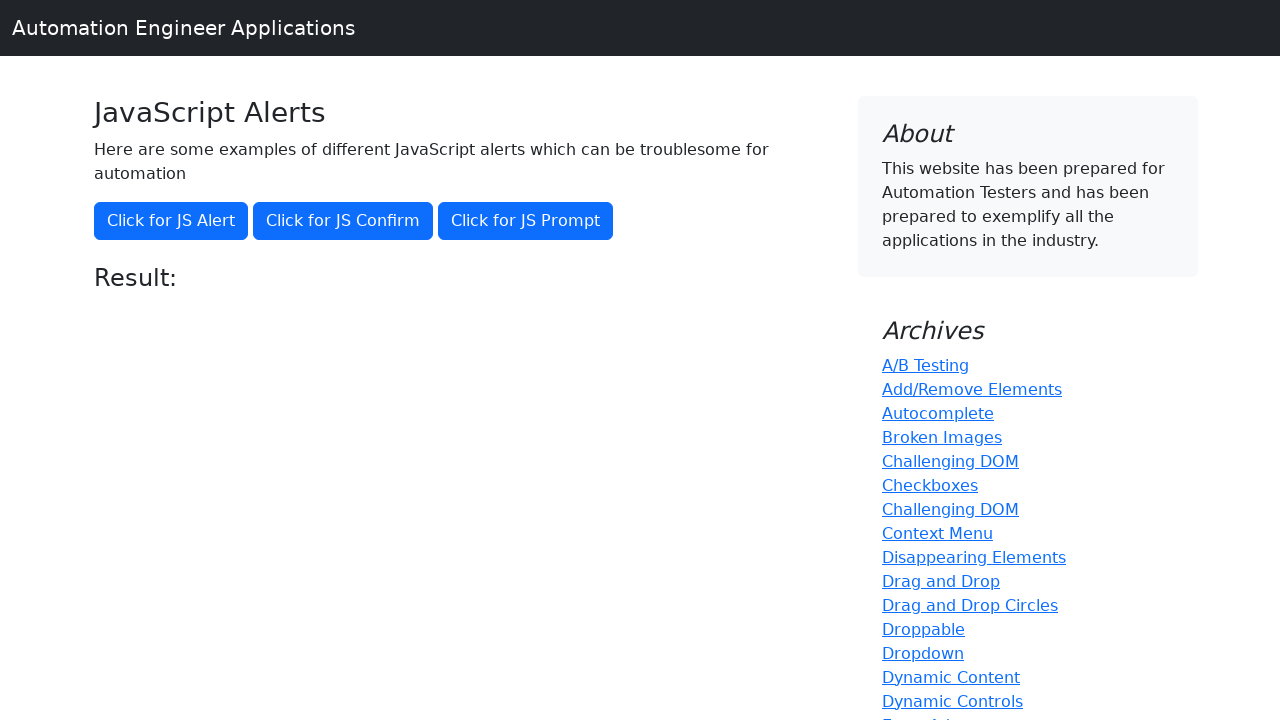

Clicked button to trigger JavaScript prompt dialog at (526, 221) on xpath=//button[@onclick='jsPrompt()']
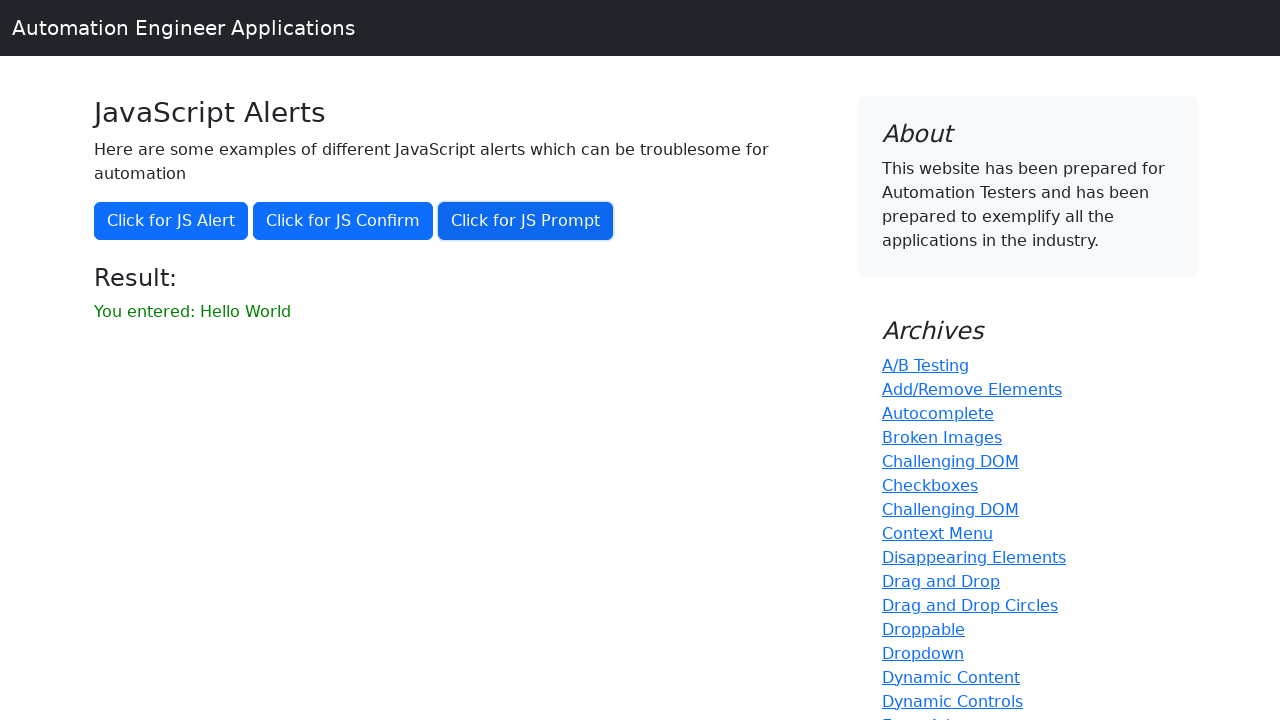

Result element appeared after prompt was accepted
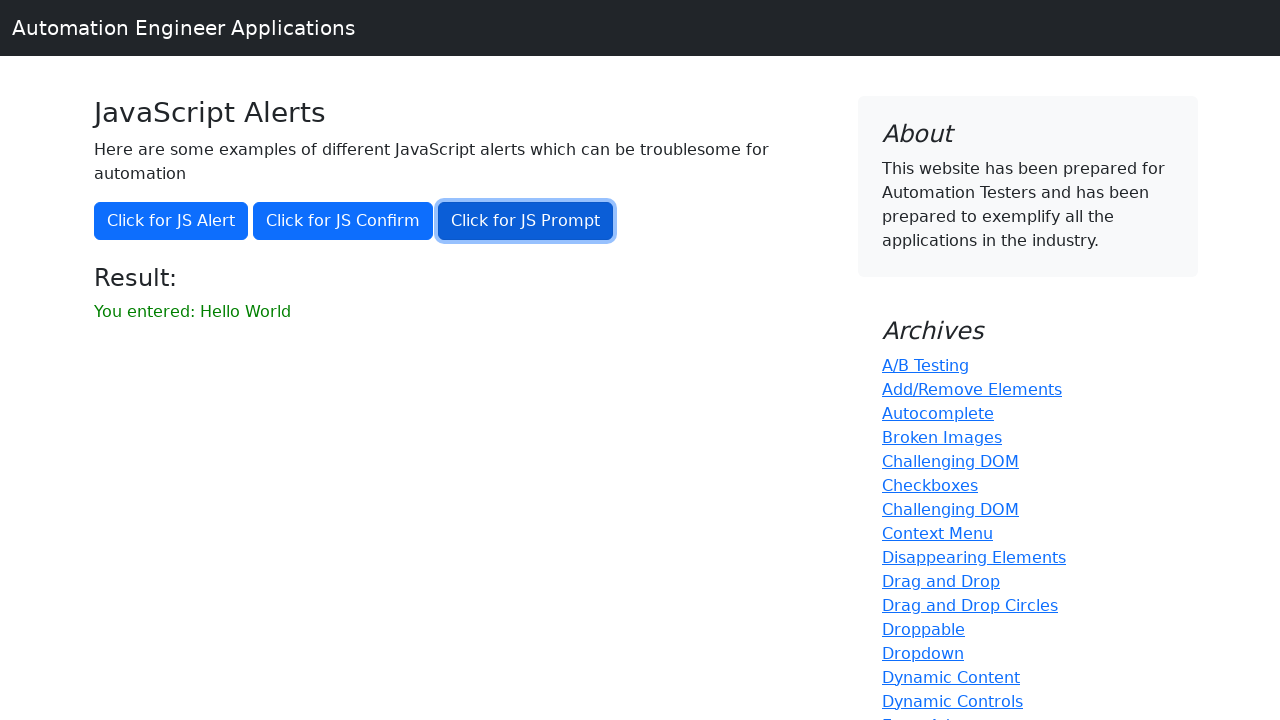

Retrieved result text from result element
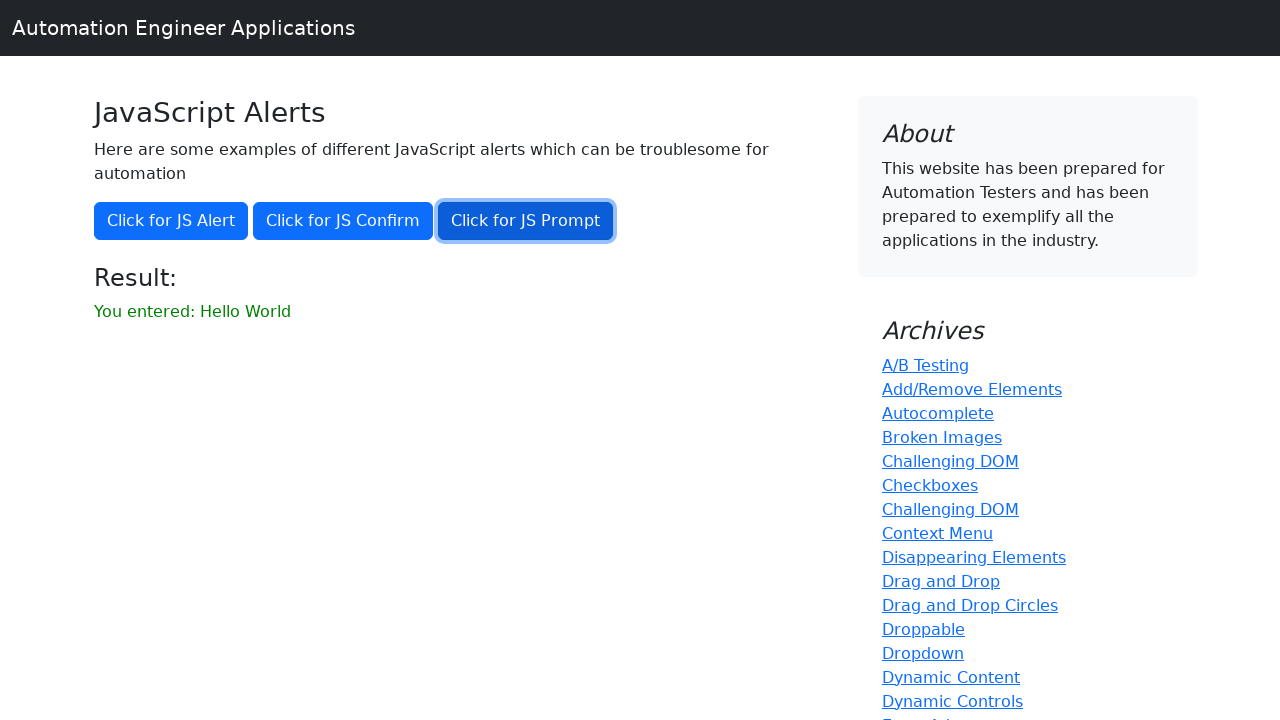

Verified result text matches expected value 'You entered: Hello World'
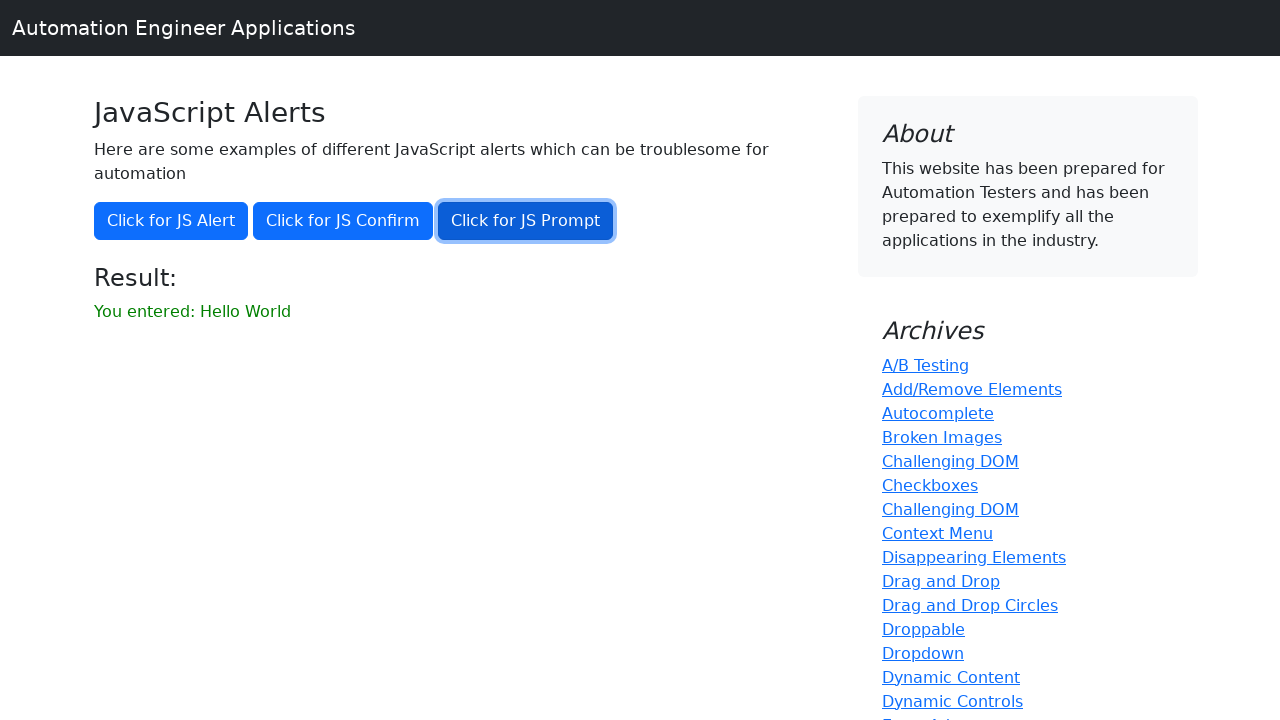

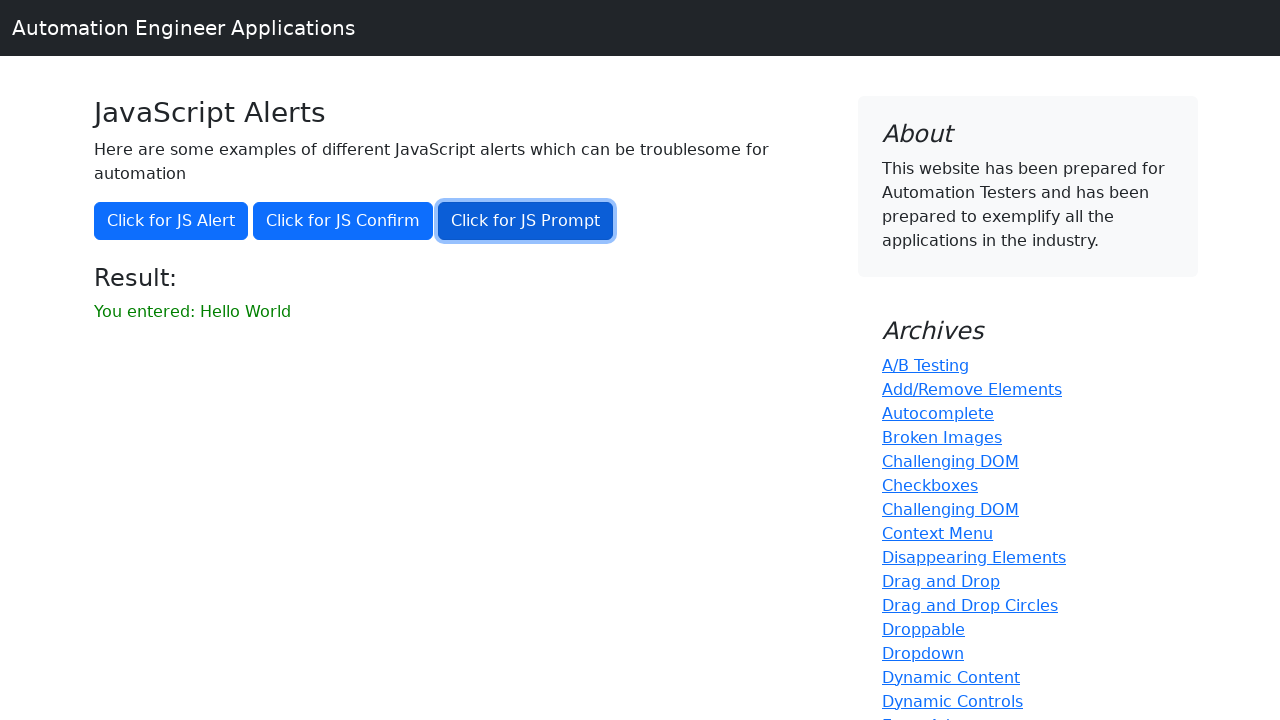